Tests drag and drop functionality by dragging an element onto a drop target

Starting URL: http://jqueryui.com/resources/demos/droppable/default.html

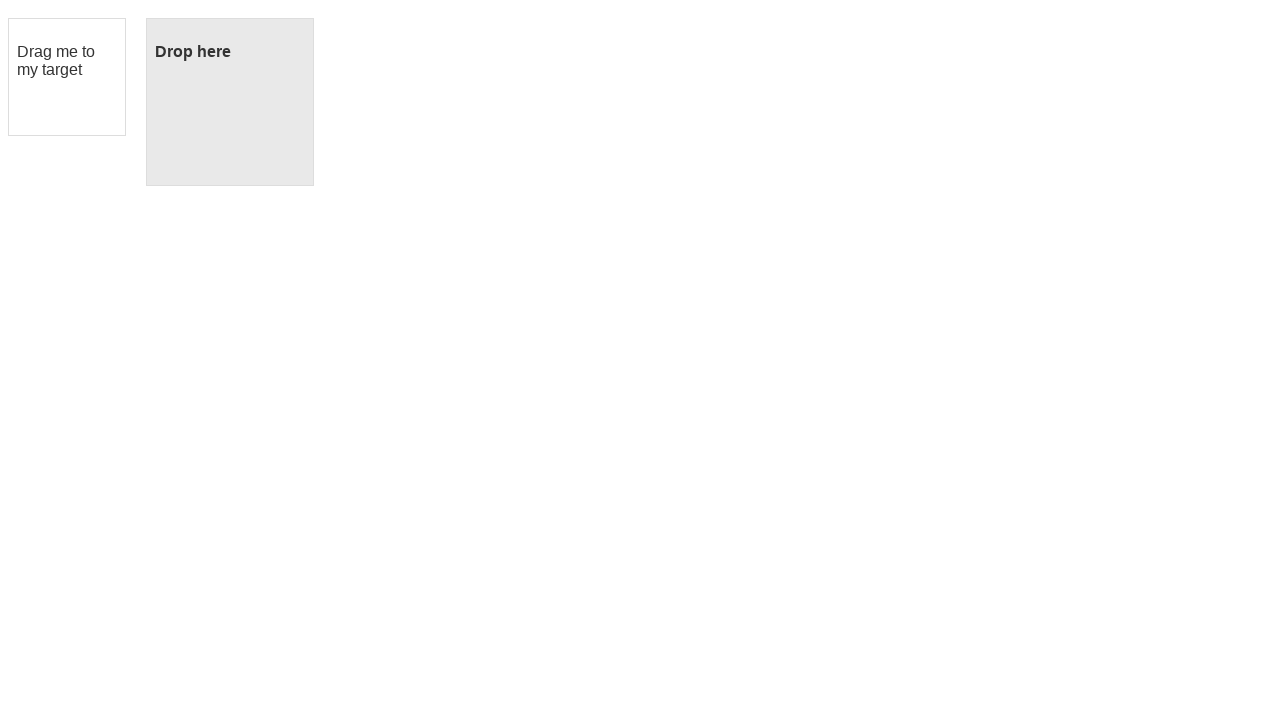

Located draggable element with id 'draggable'
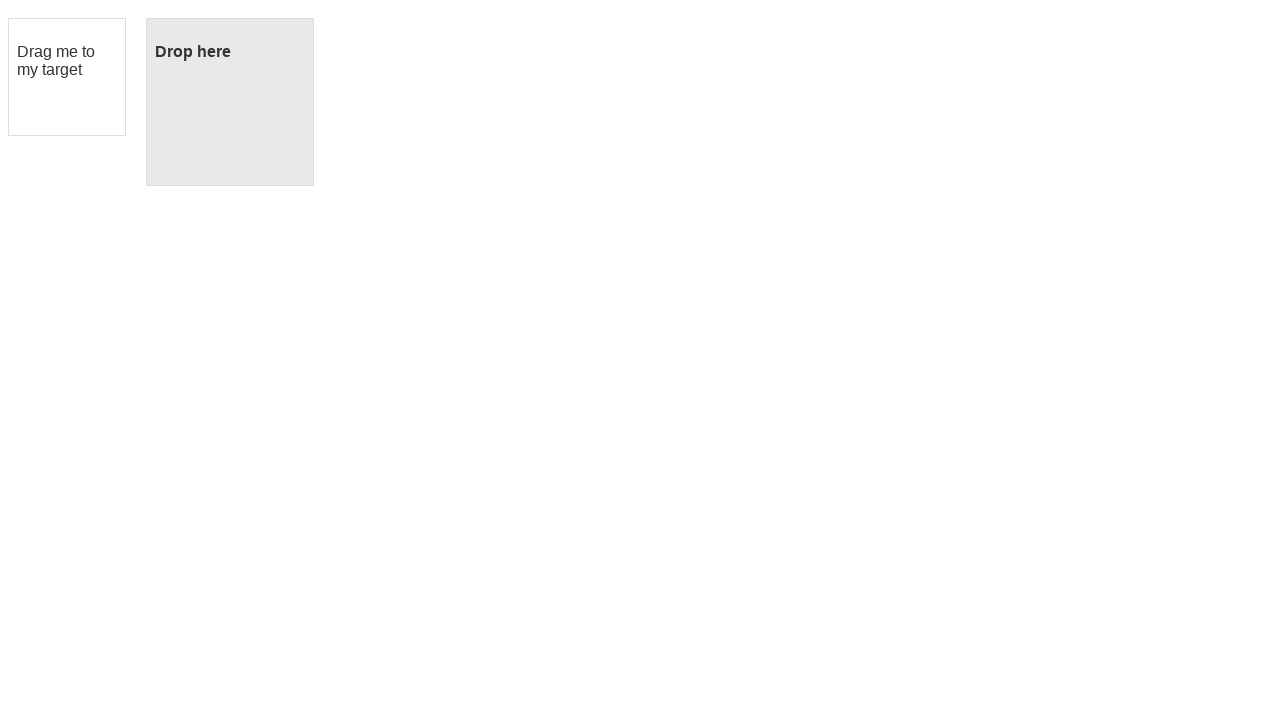

Located droppable element with id 'droppable'
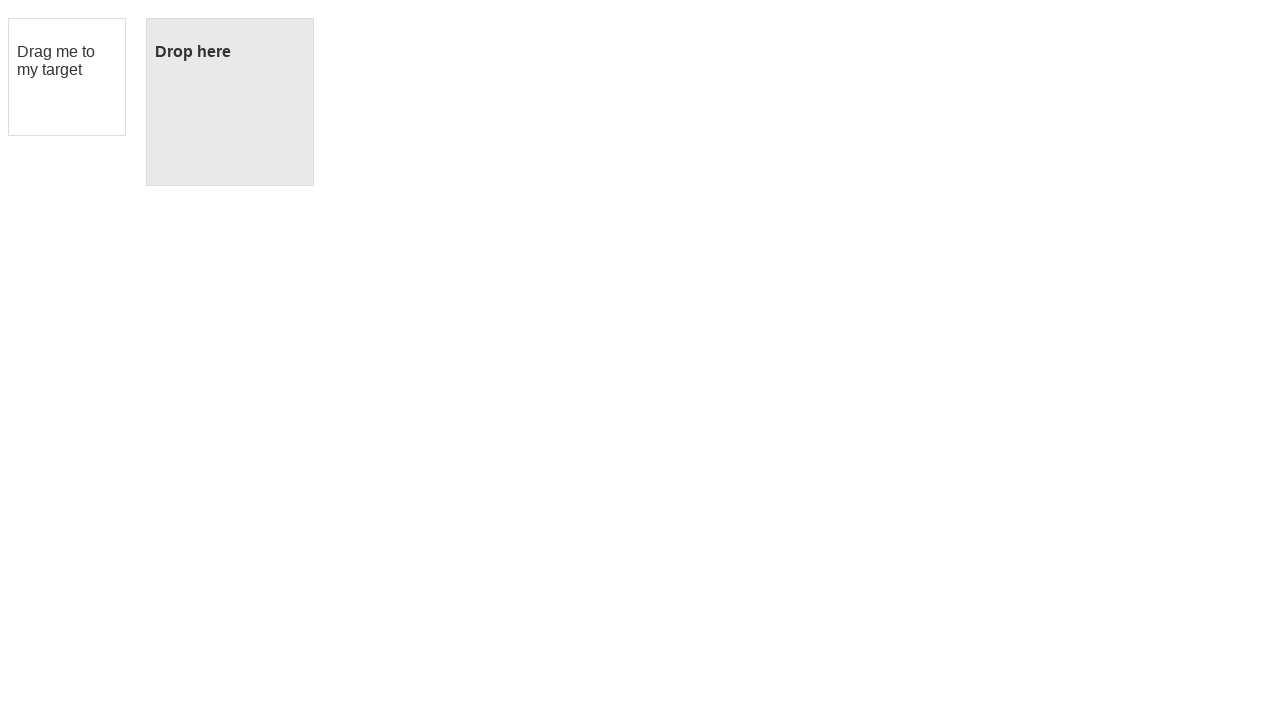

Dragged draggable element onto droppable target at (230, 102)
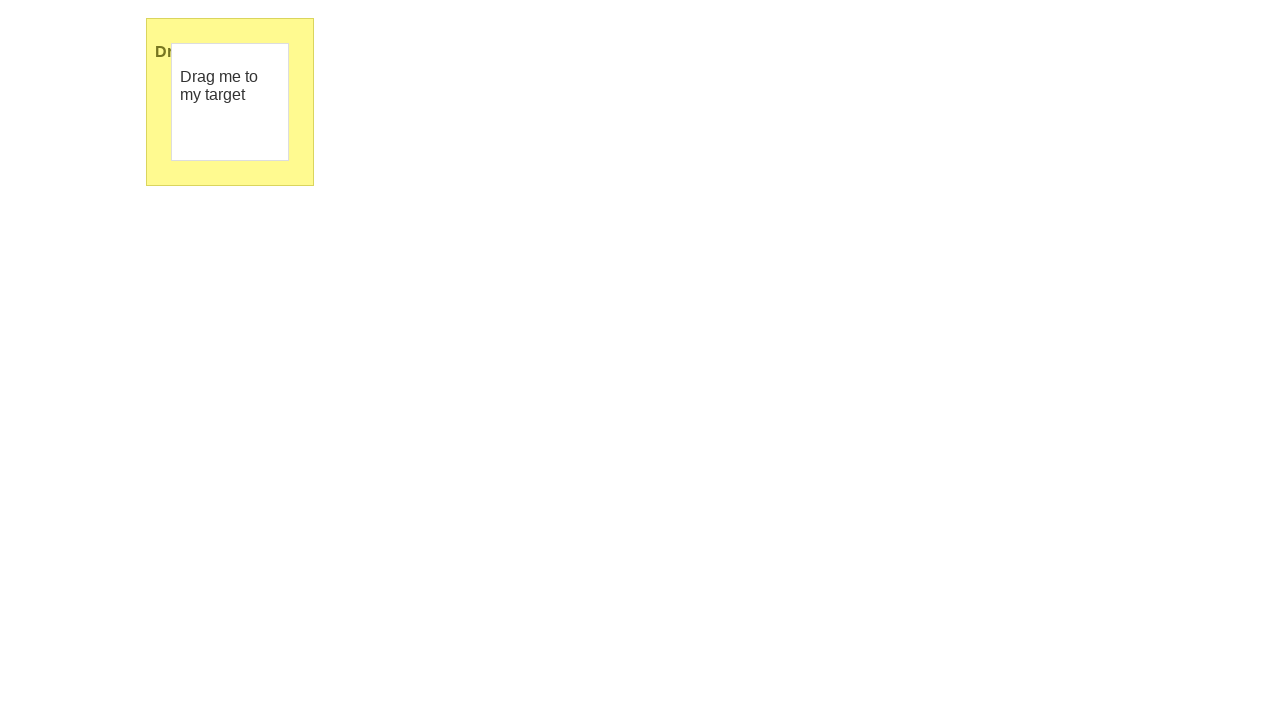

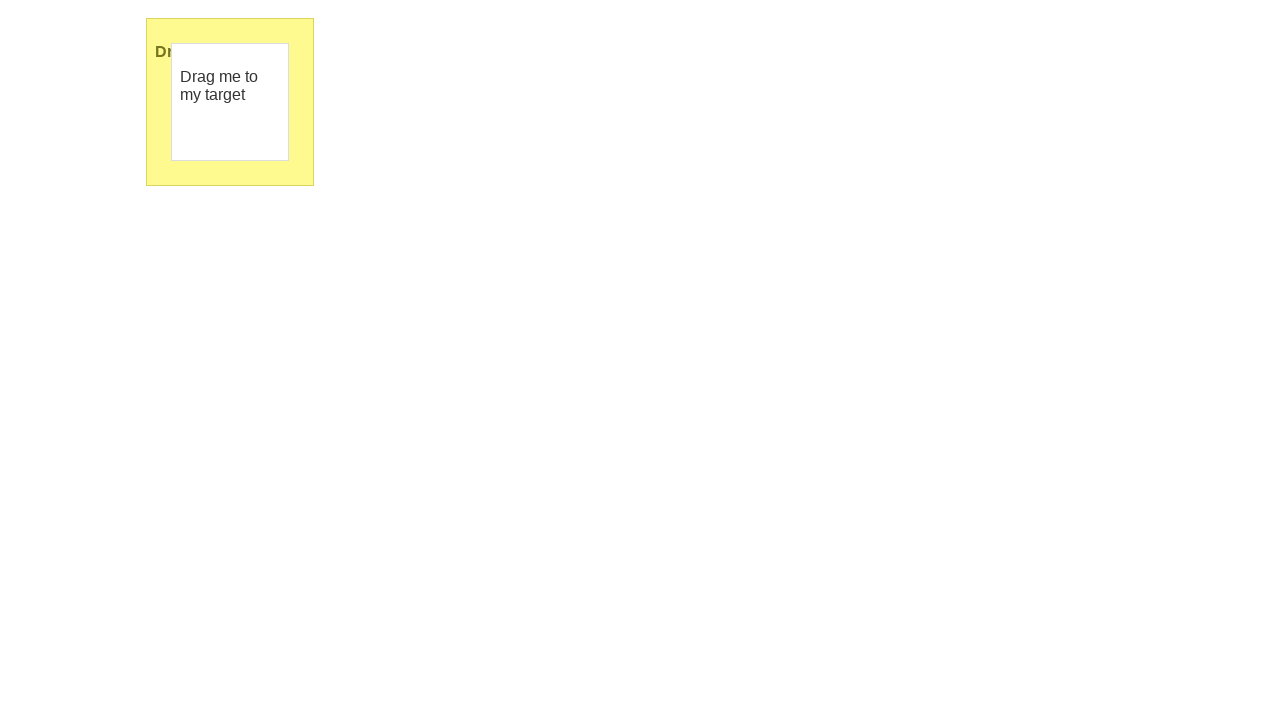